Tests double-click functionality by performing a double-click on an element and verifying the status text updates to indicate the double-click was detected

Starting URL: https://www.selenium.dev/selenium/web/mouse_interaction.html

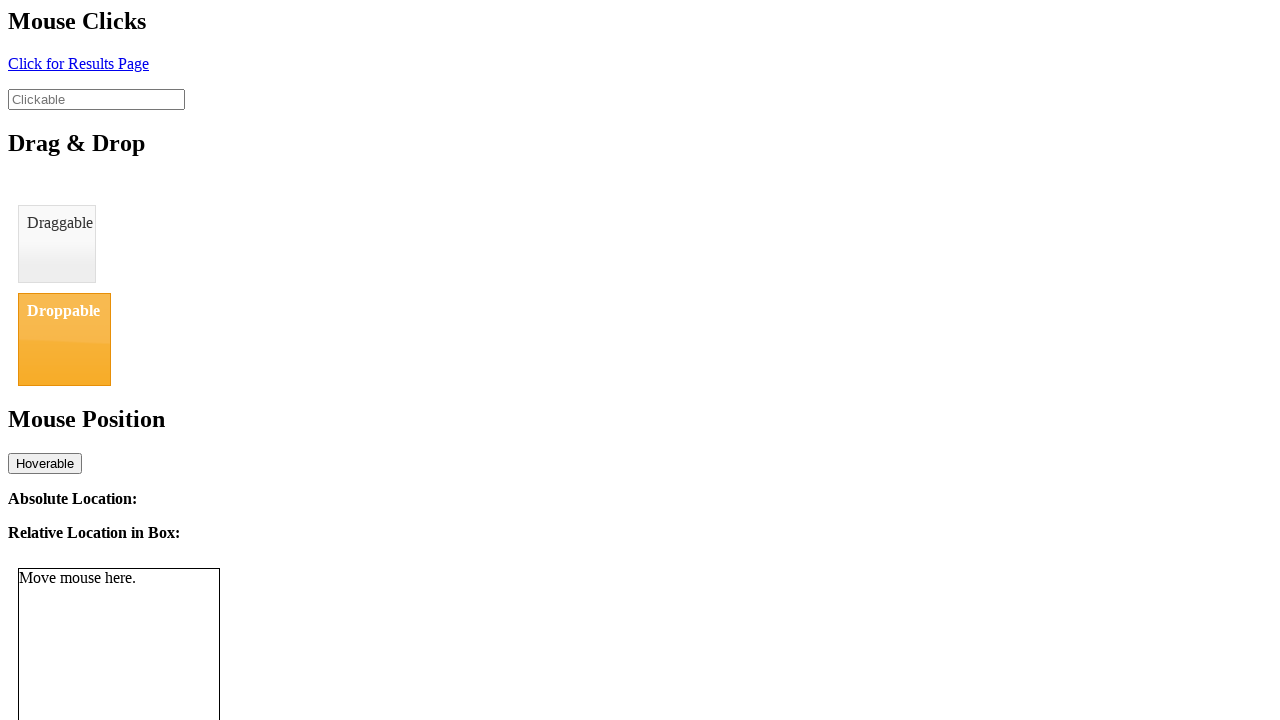

Double-clicked on the clickable element at (96, 99) on #clickable
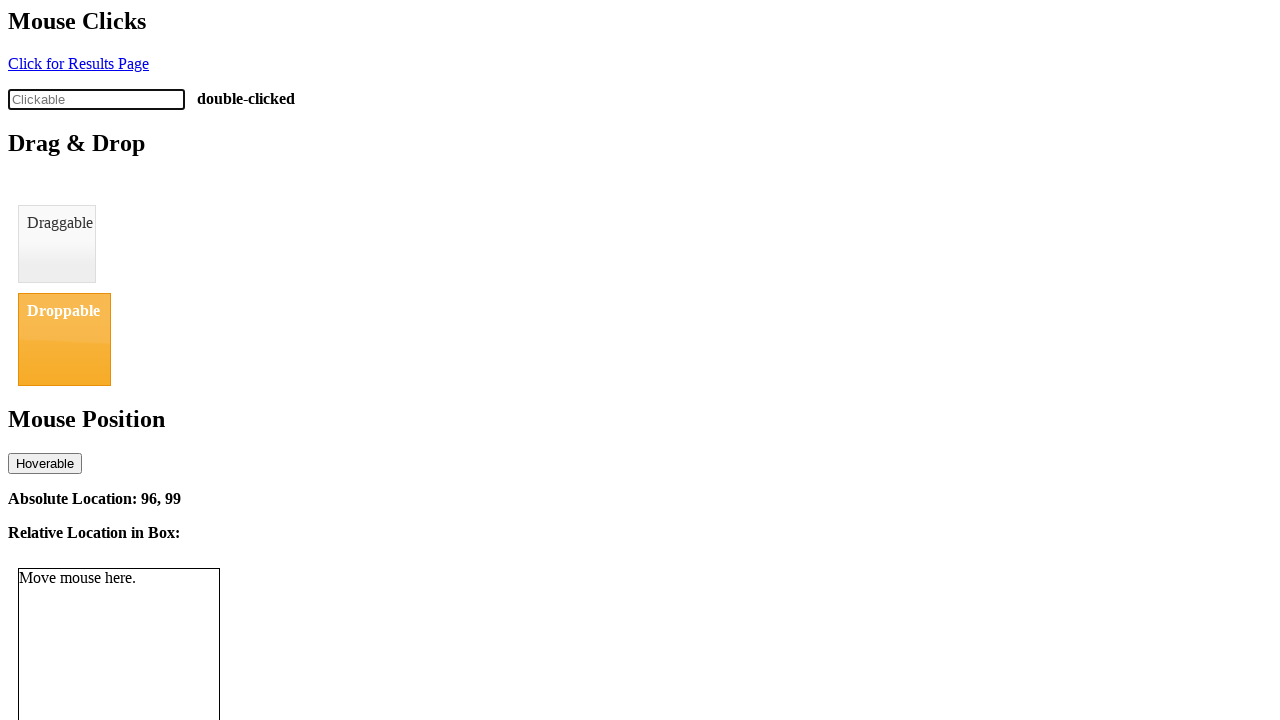

Waited for click status element to appear
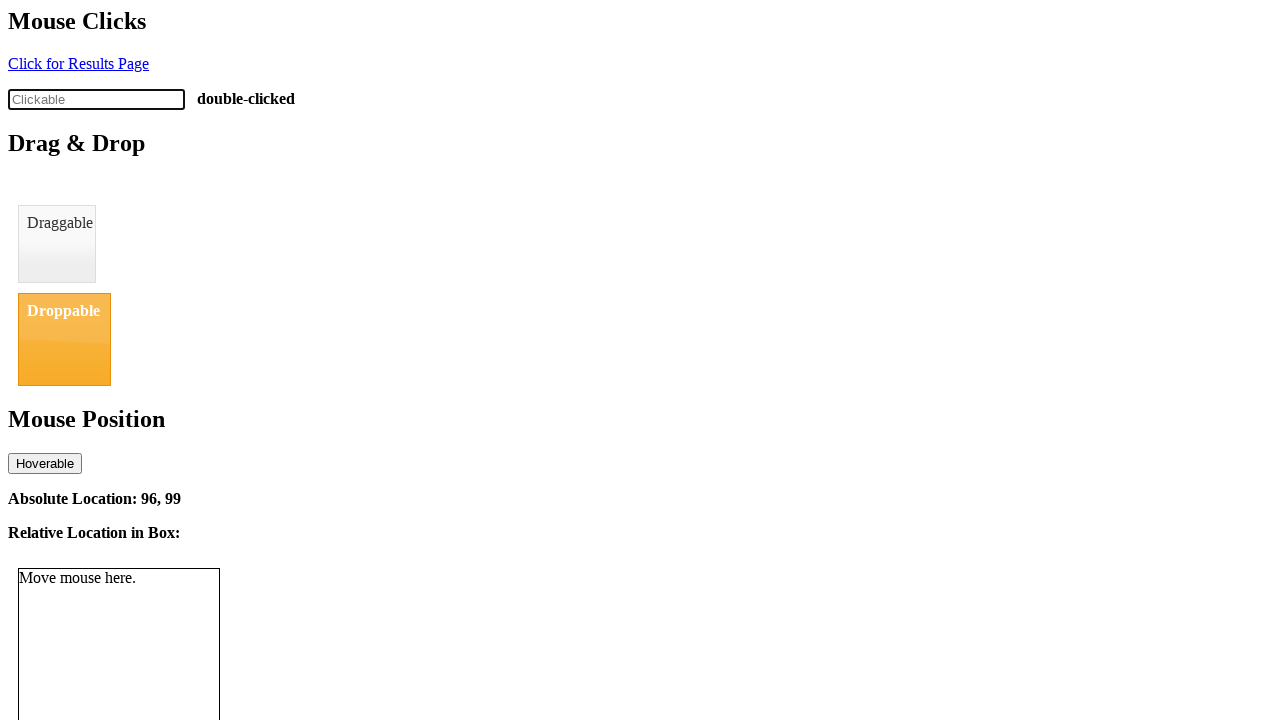

Retrieved status text from click-status element
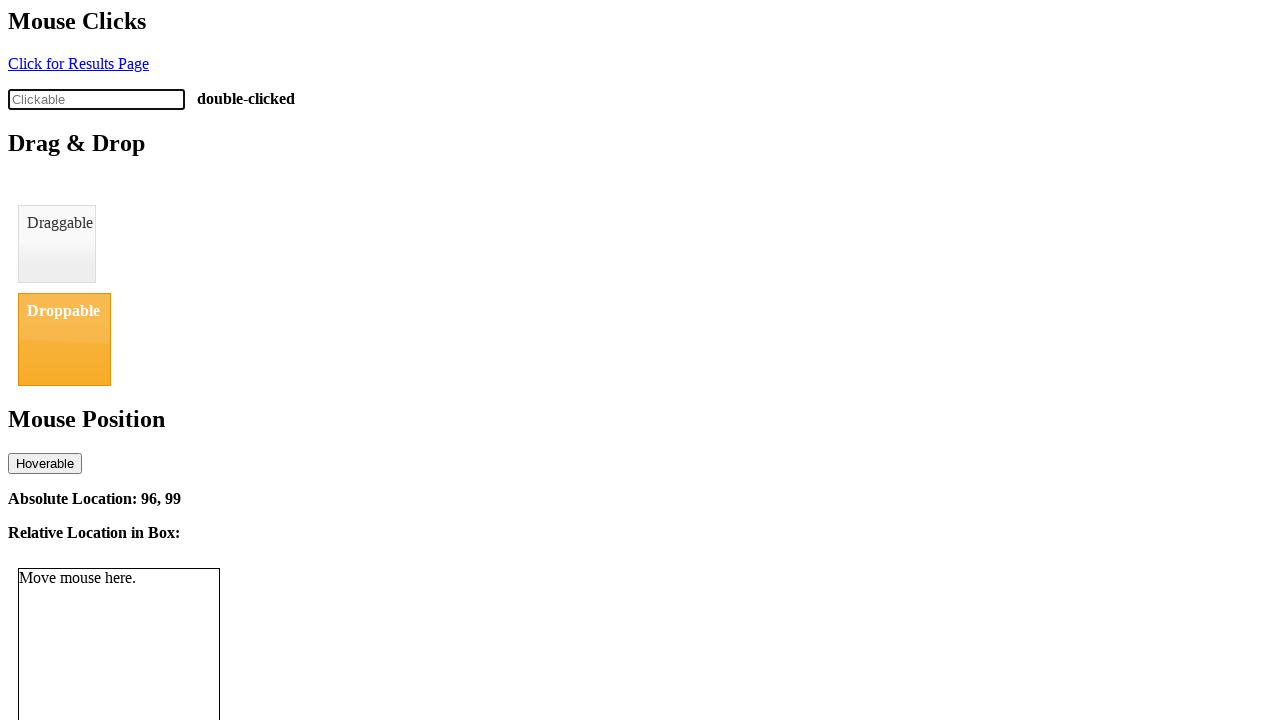

Verified status text equals 'double-clicked'
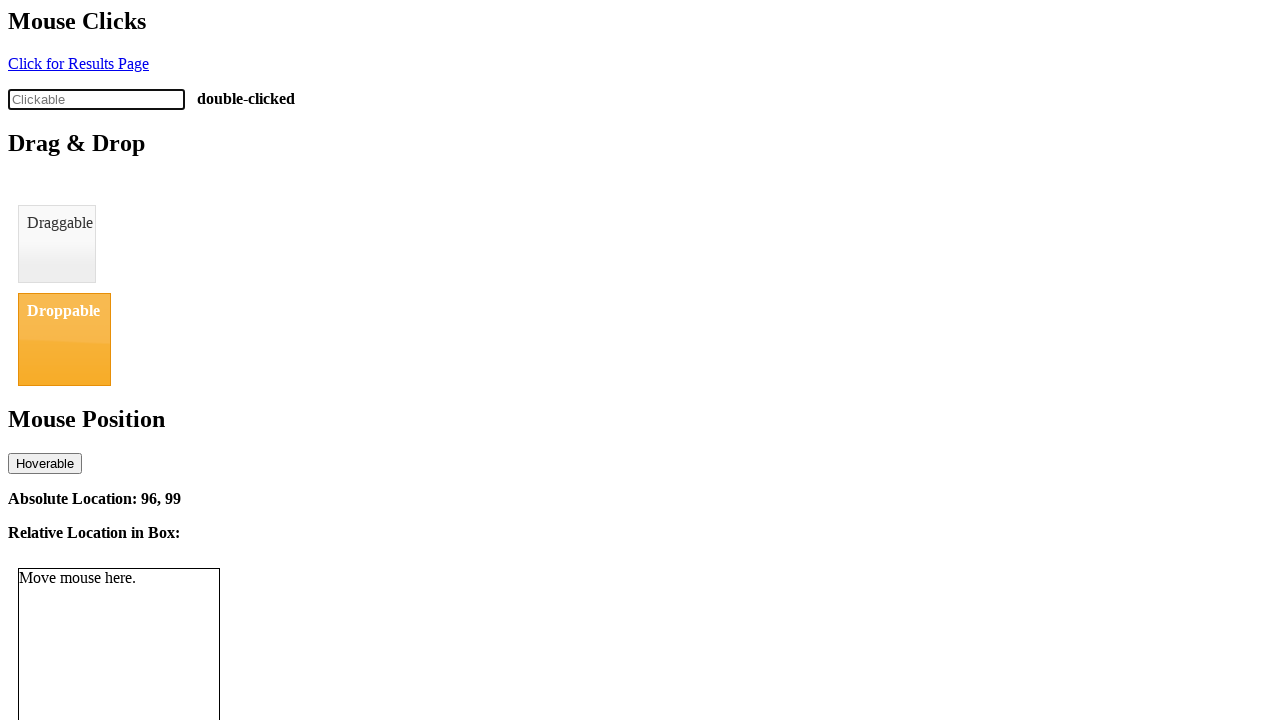

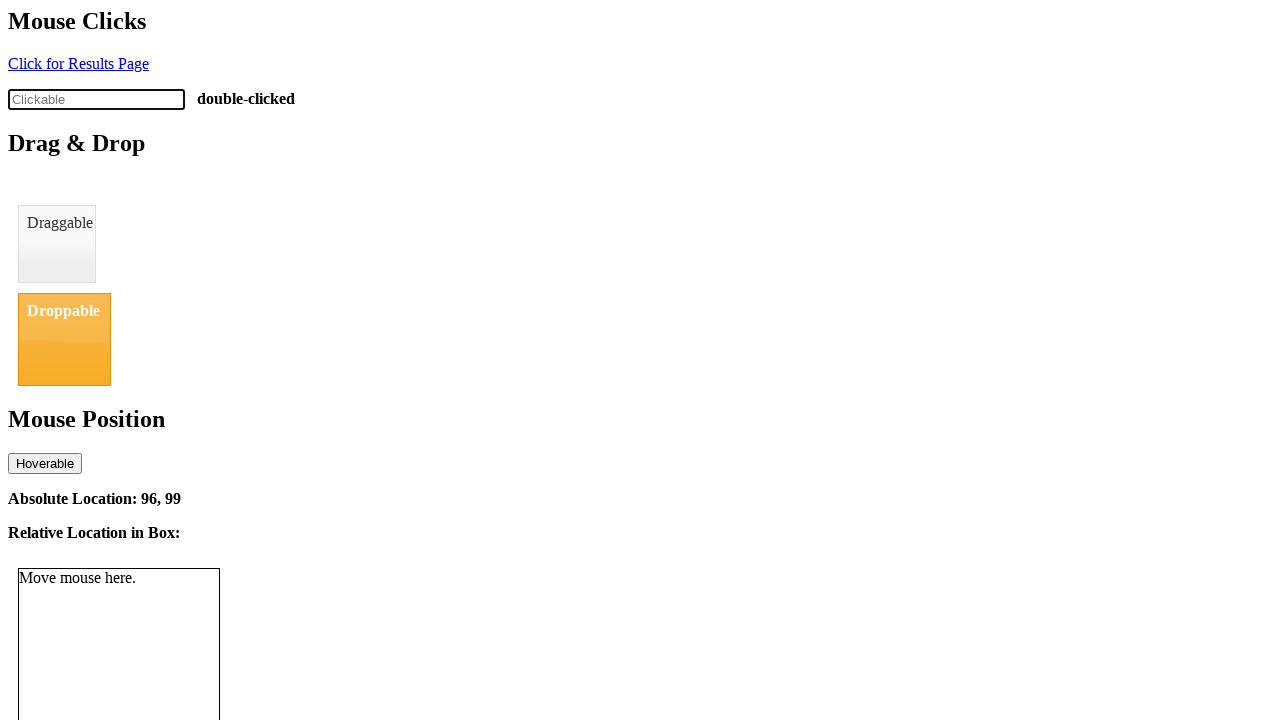